Navigates to DemoQA Interactions section and clicks on Resizable submenu, then verifies the page loads correctly

Starting URL: https://demoqa.com

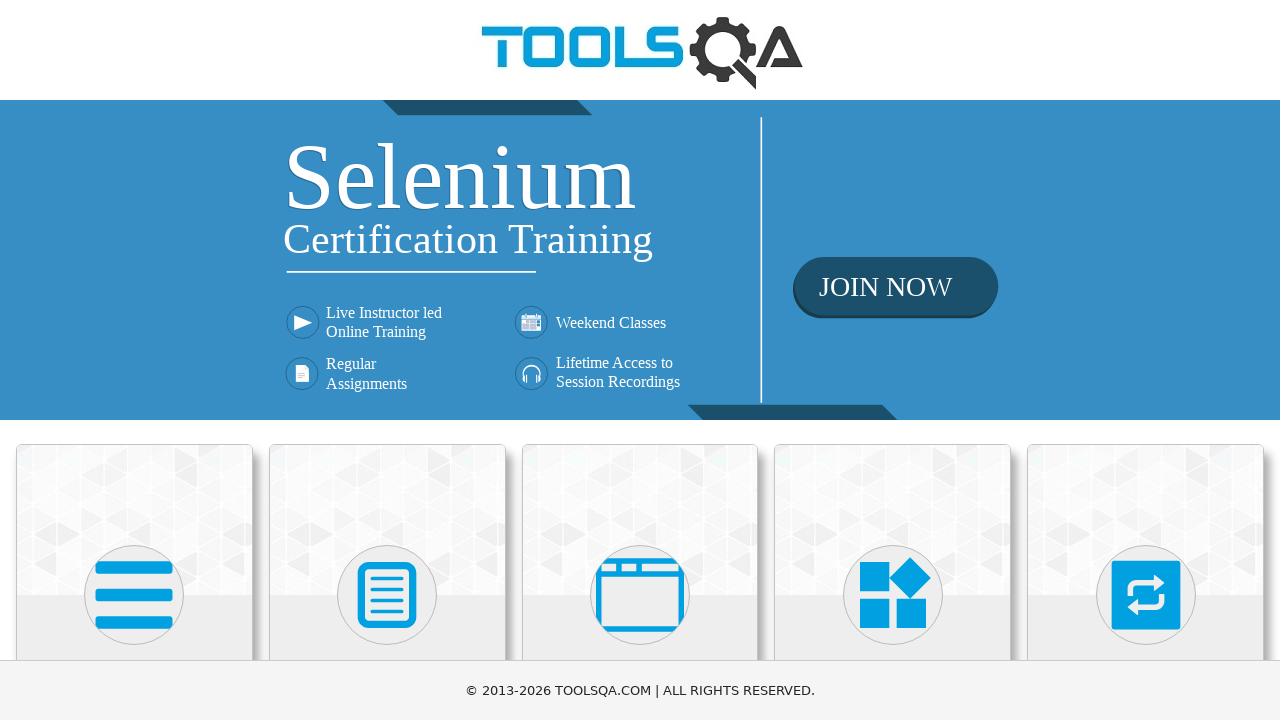

Clicked on Interactions category card at (1146, 360) on text=Interactions
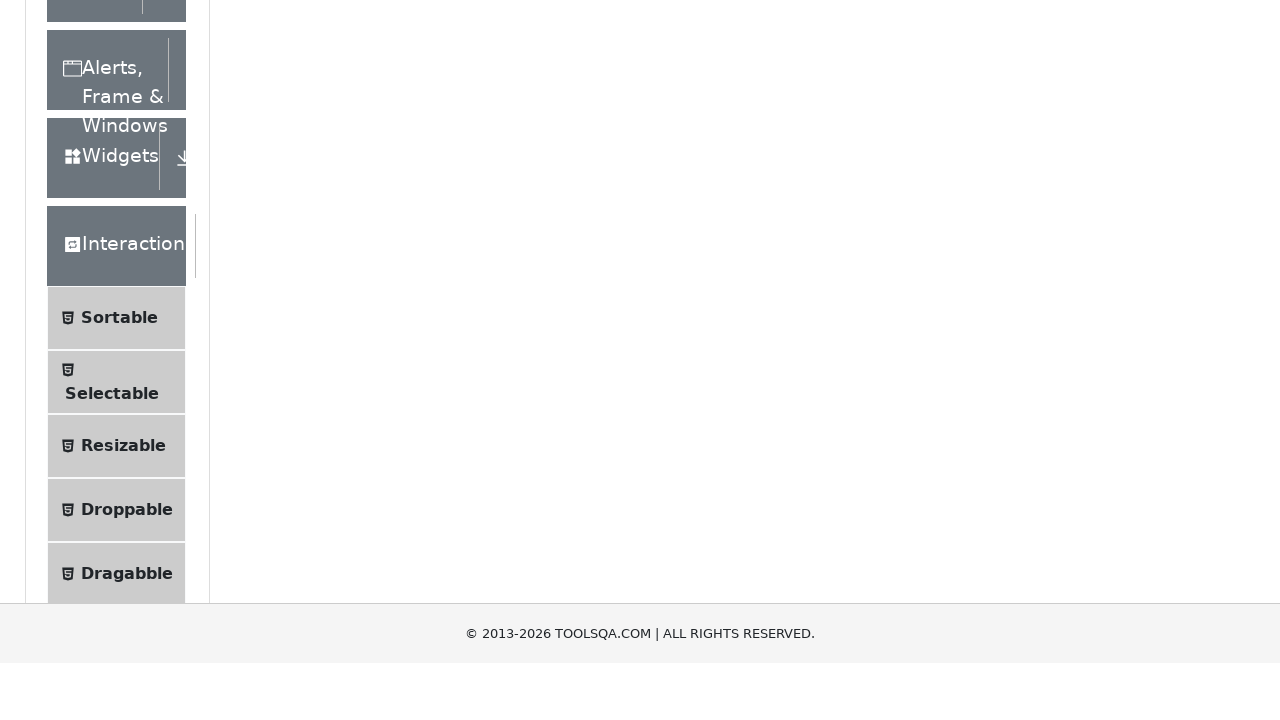

Scrolled to Resizable submenu item into view
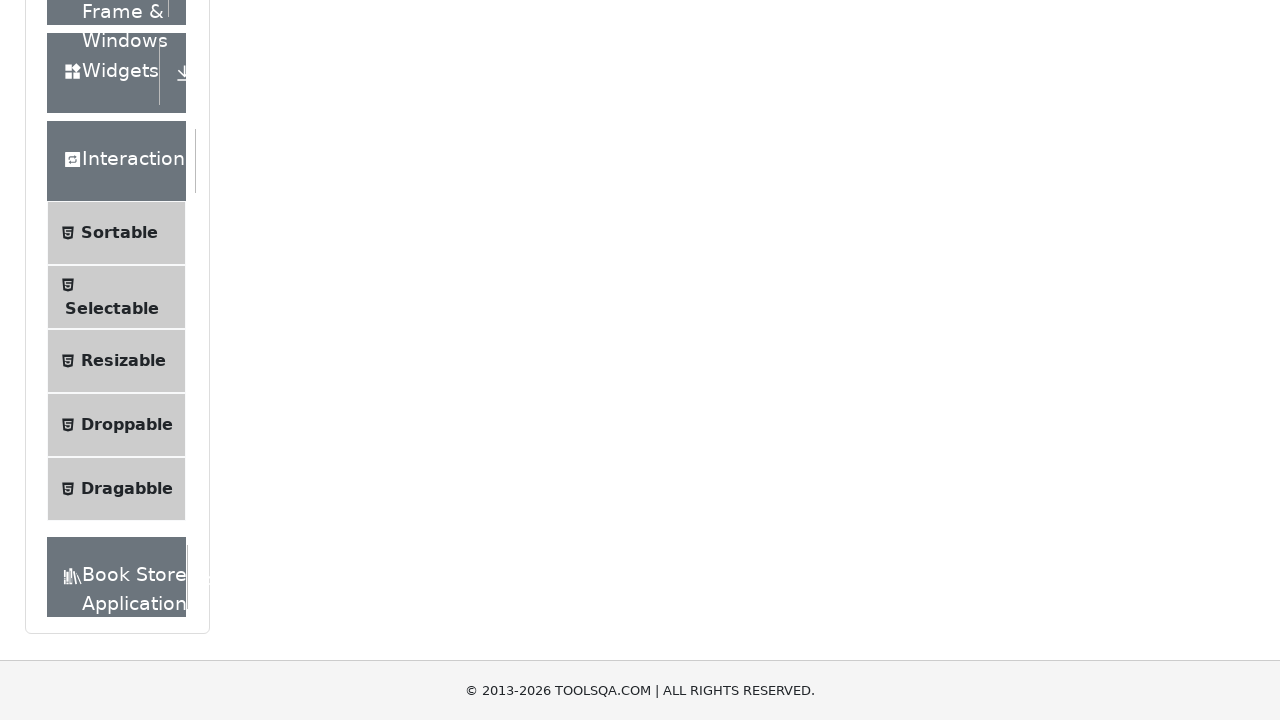

Clicked on Resizable submenu item at (123, 361) on .menu-list >> text=Resizable
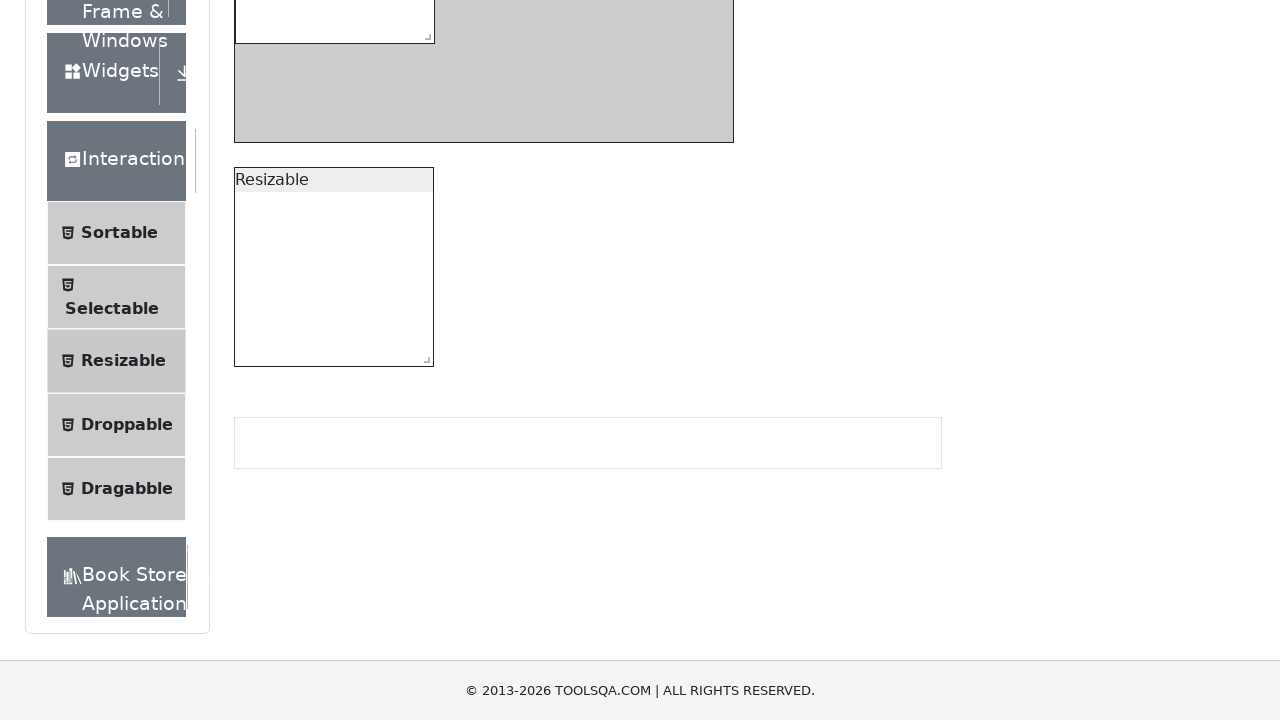

Verified Resizable page title is visible - page loaded successfully
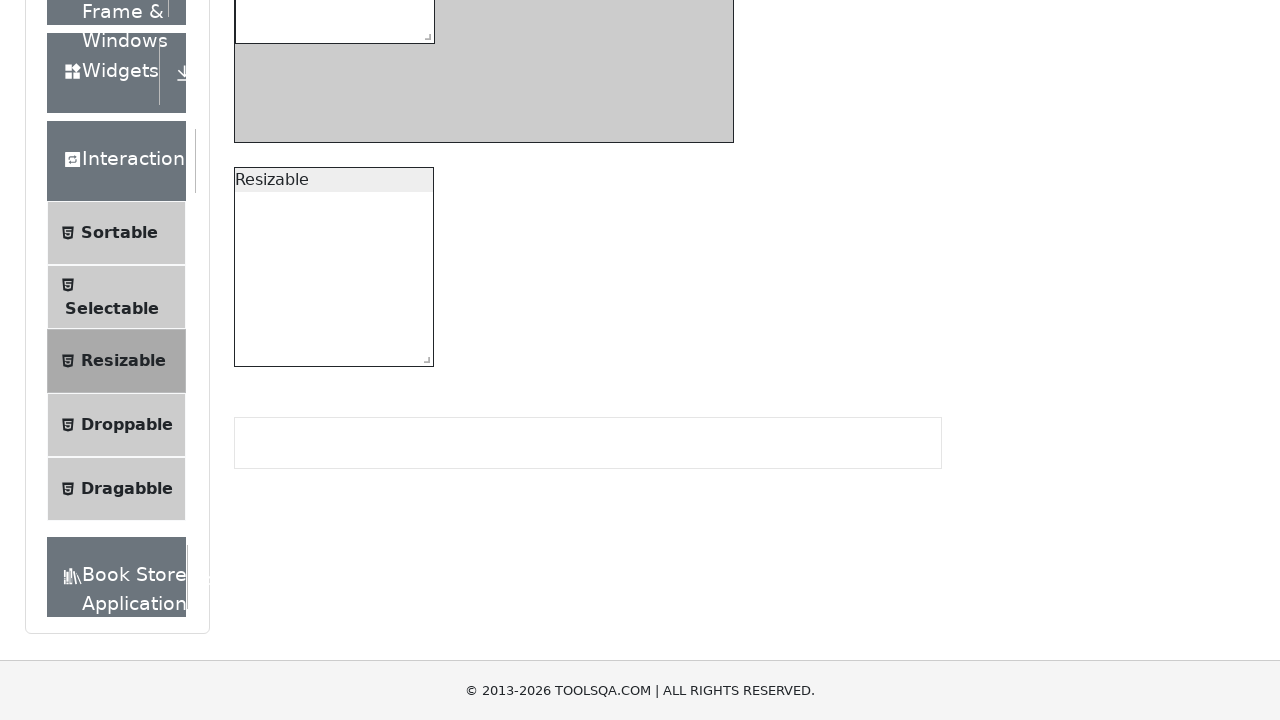

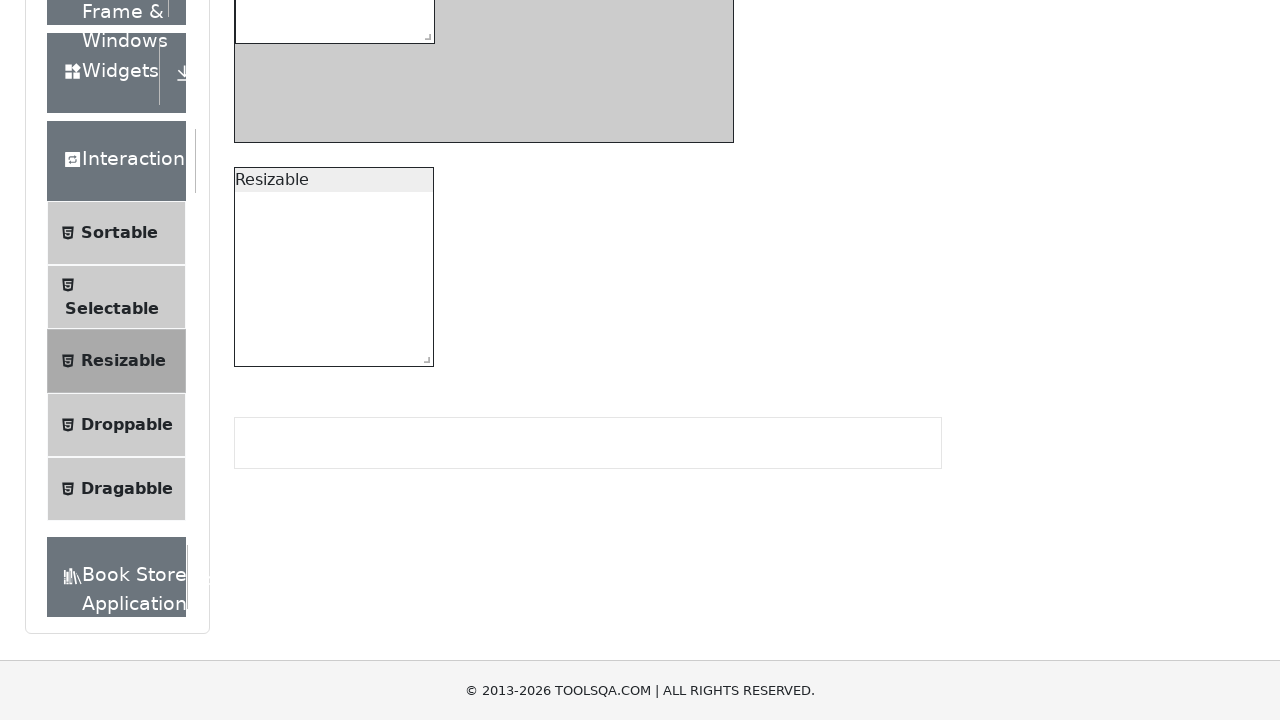